Tests dynamic controls by clicking Remove button, verifying "It's gone!" message appears, then clicking Add button and verifying "It's back!" message appears

Starting URL: https://the-internet.herokuapp.com/dynamic_controls

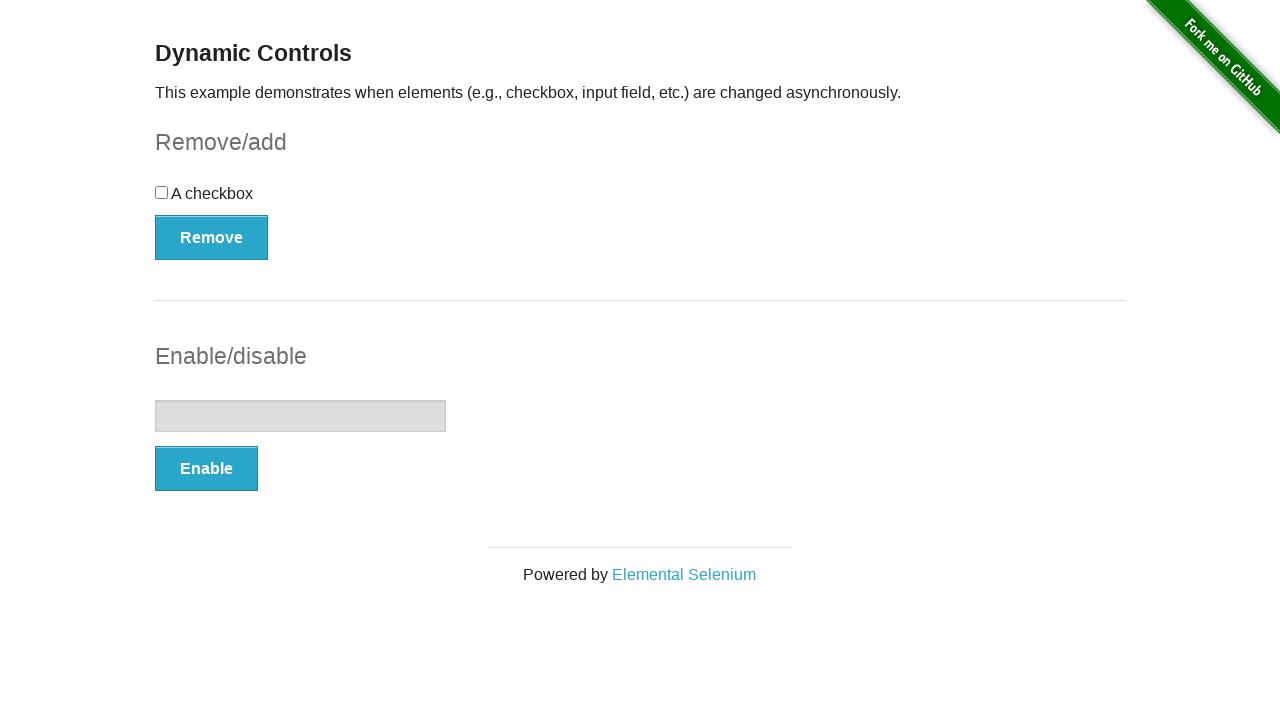

Clicked Remove button to remove dynamic control at (212, 237) on xpath=//button[text()='Remove']
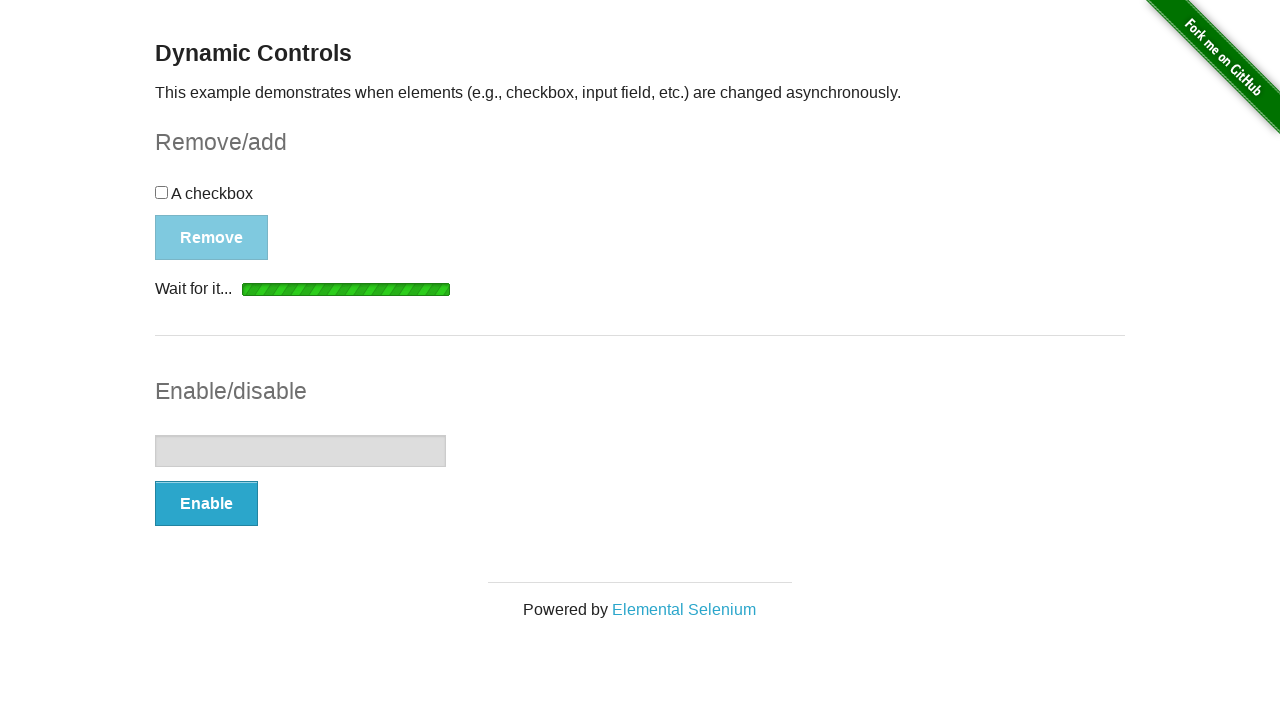

Waited for and found 'It's gone!' message
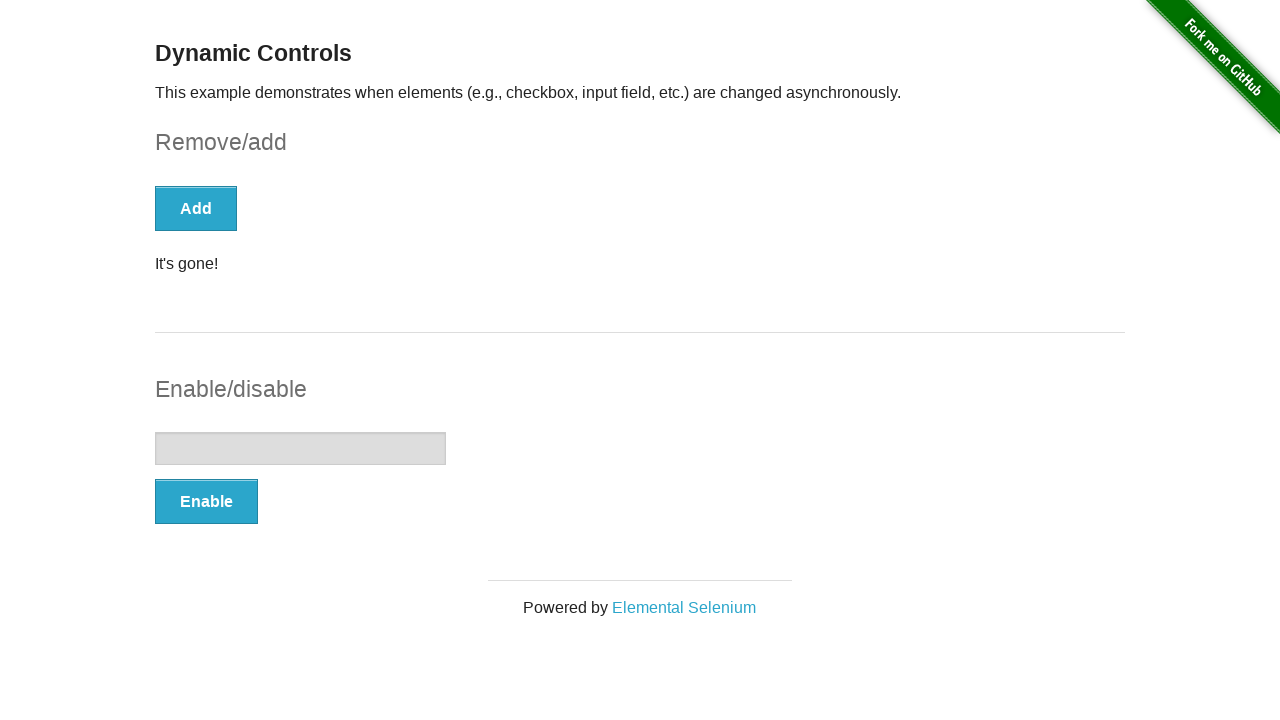

Verified 'It's gone!' message is visible
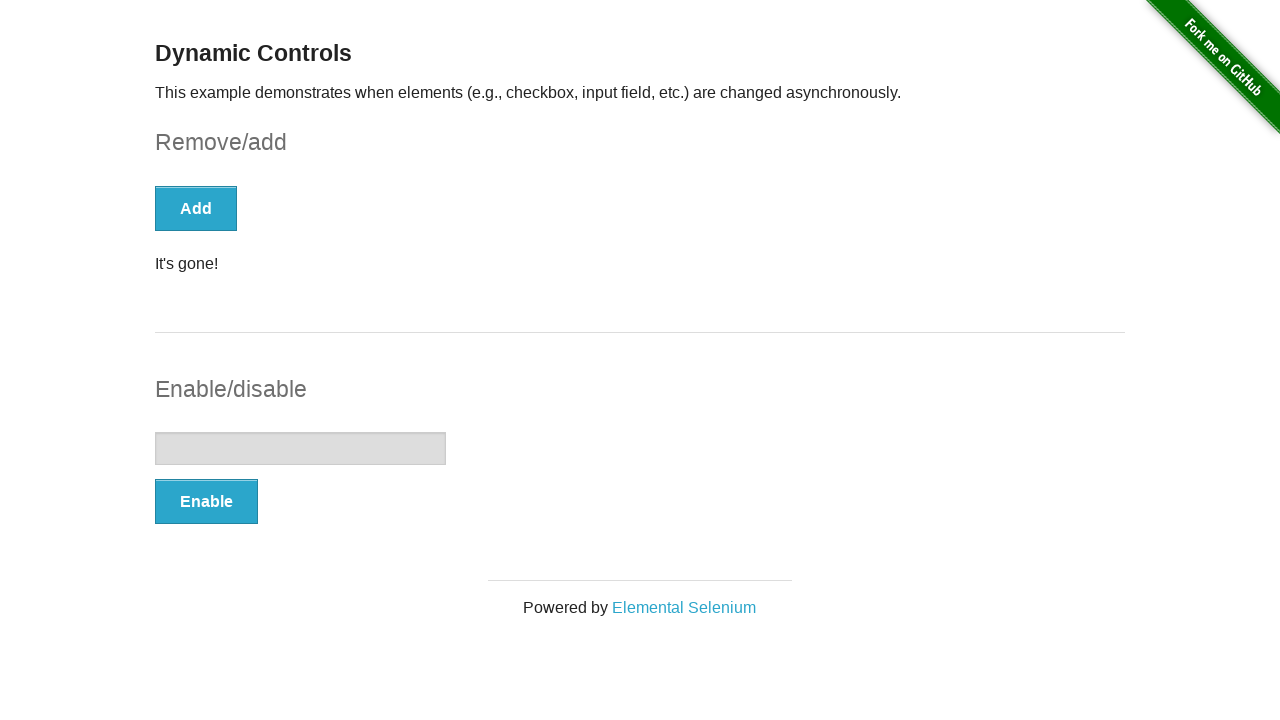

Clicked Add button to restore dynamic control at (196, 208) on xpath=//*[text()='Add']
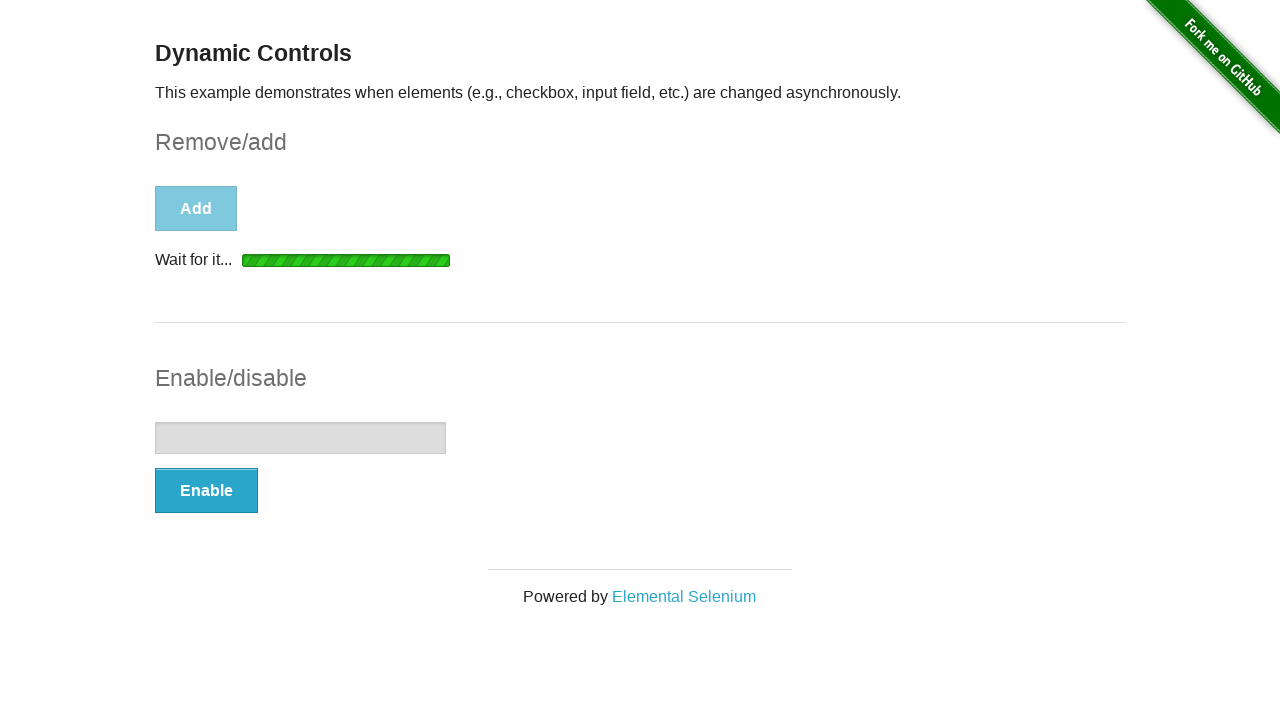

Waited for and found 'It's back!' message
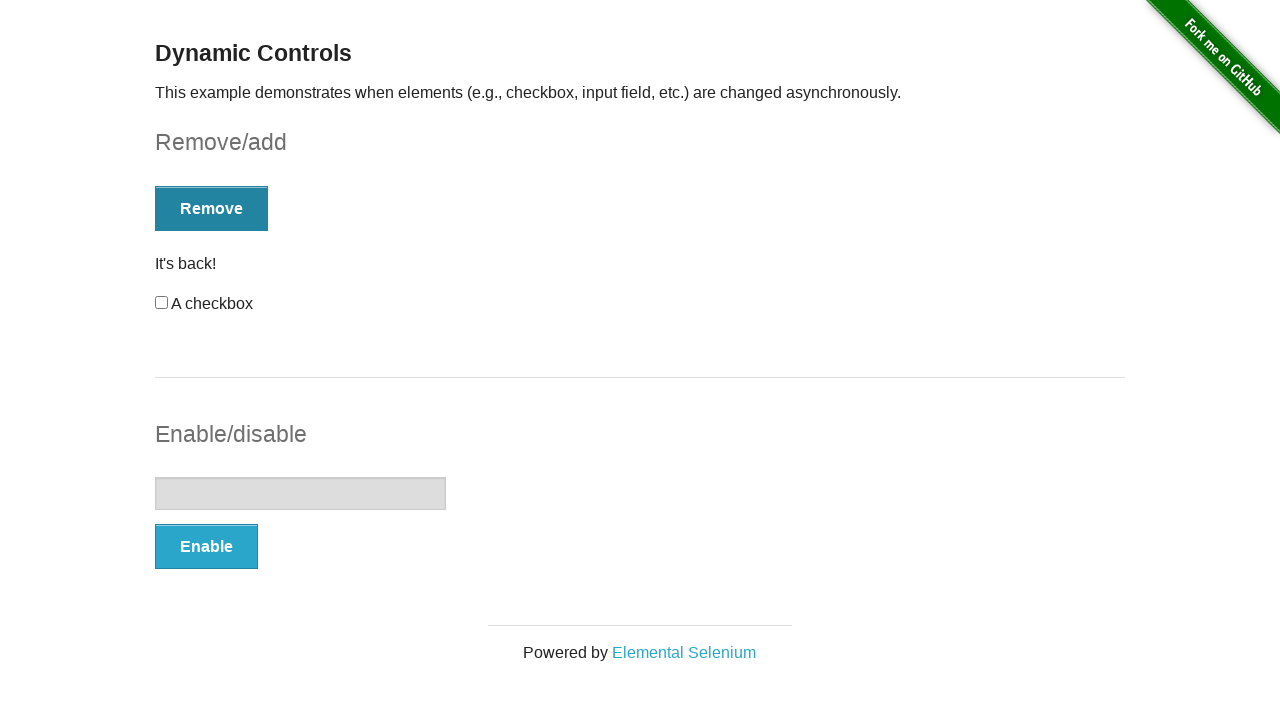

Verified 'It's back!' message is visible
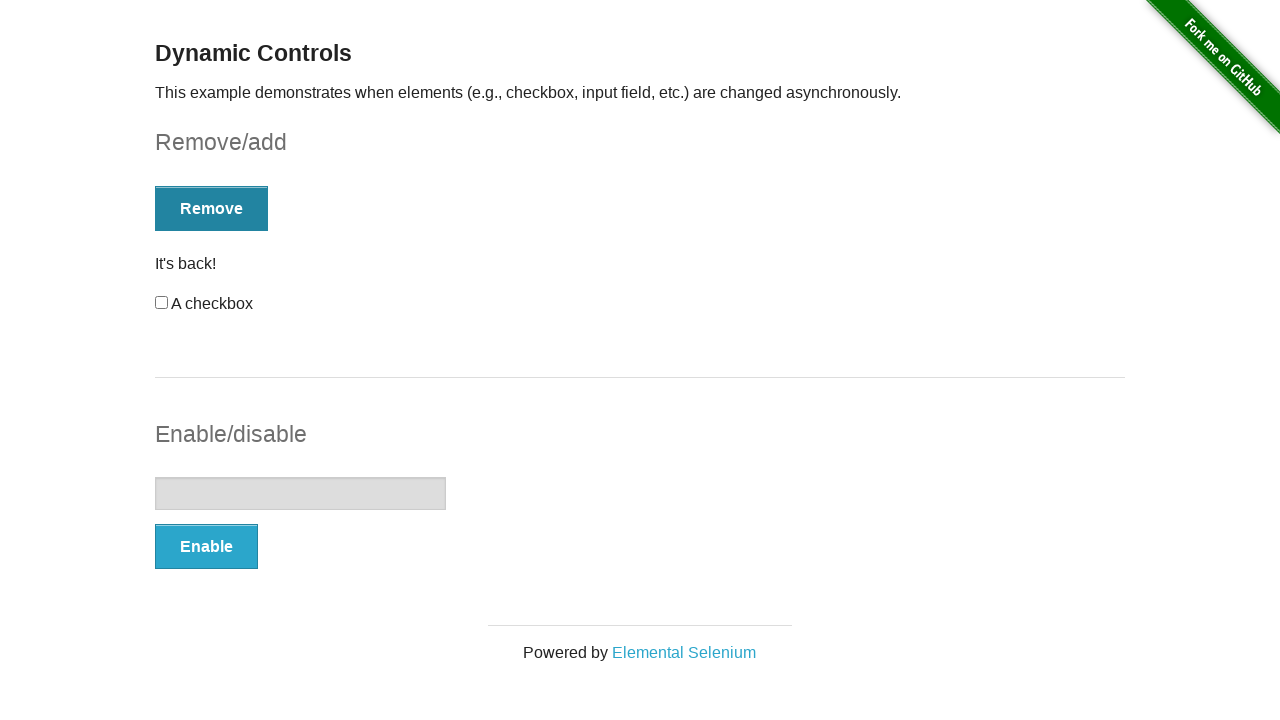

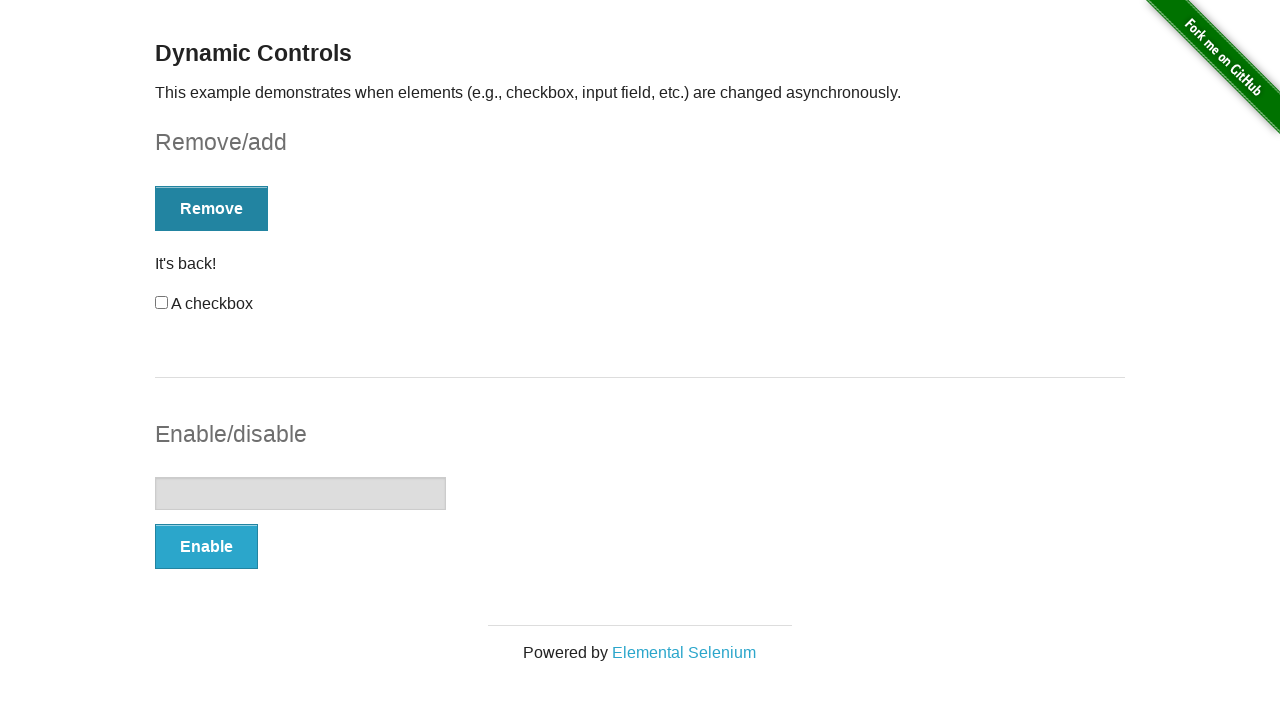